Navigates to a demo shop website and interacts with various page elements including search functionality, product listings, and navigation links

Starting URL: https://shop.one-shore.com

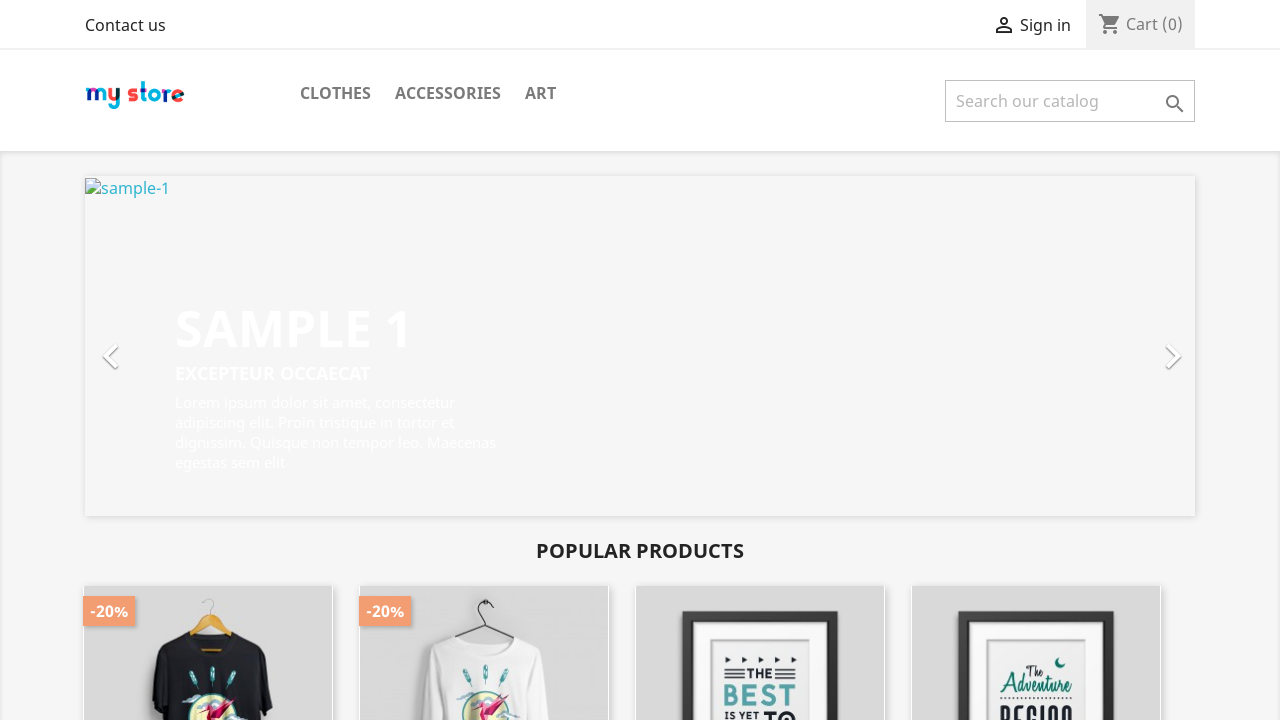

Waited for contact link to be present on page
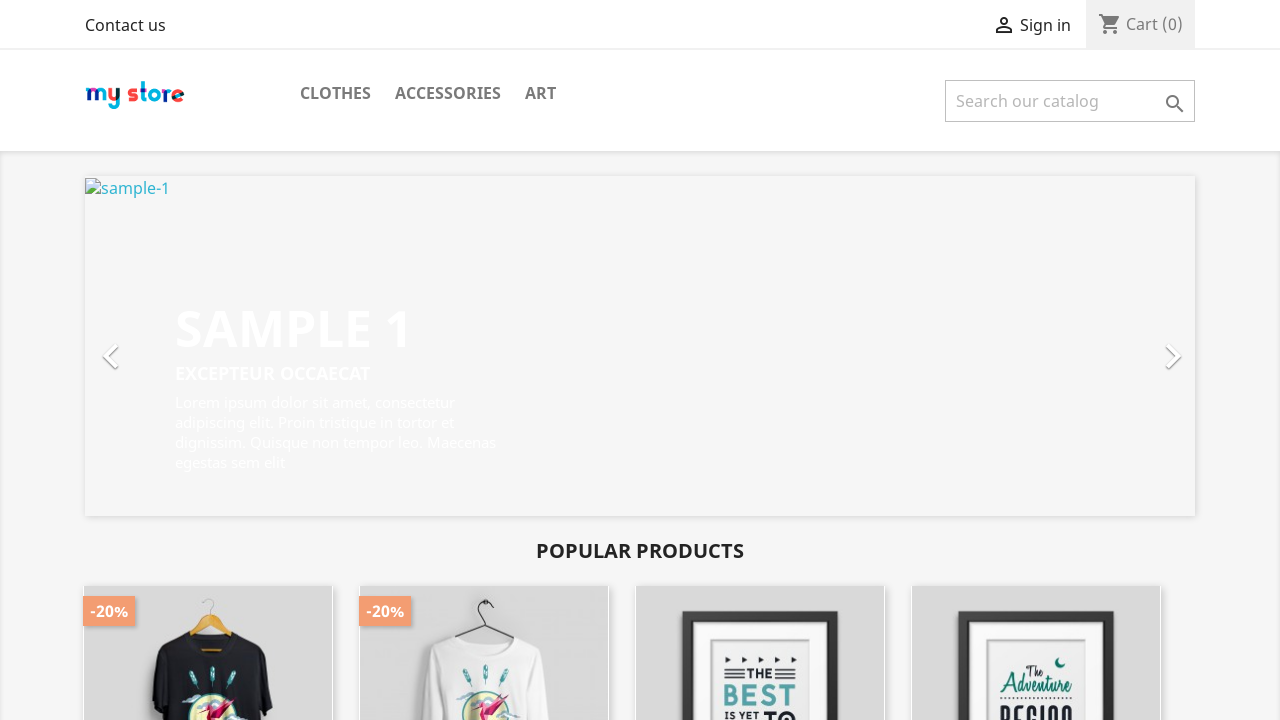

Filled search field with 'test product' on input[name='s']
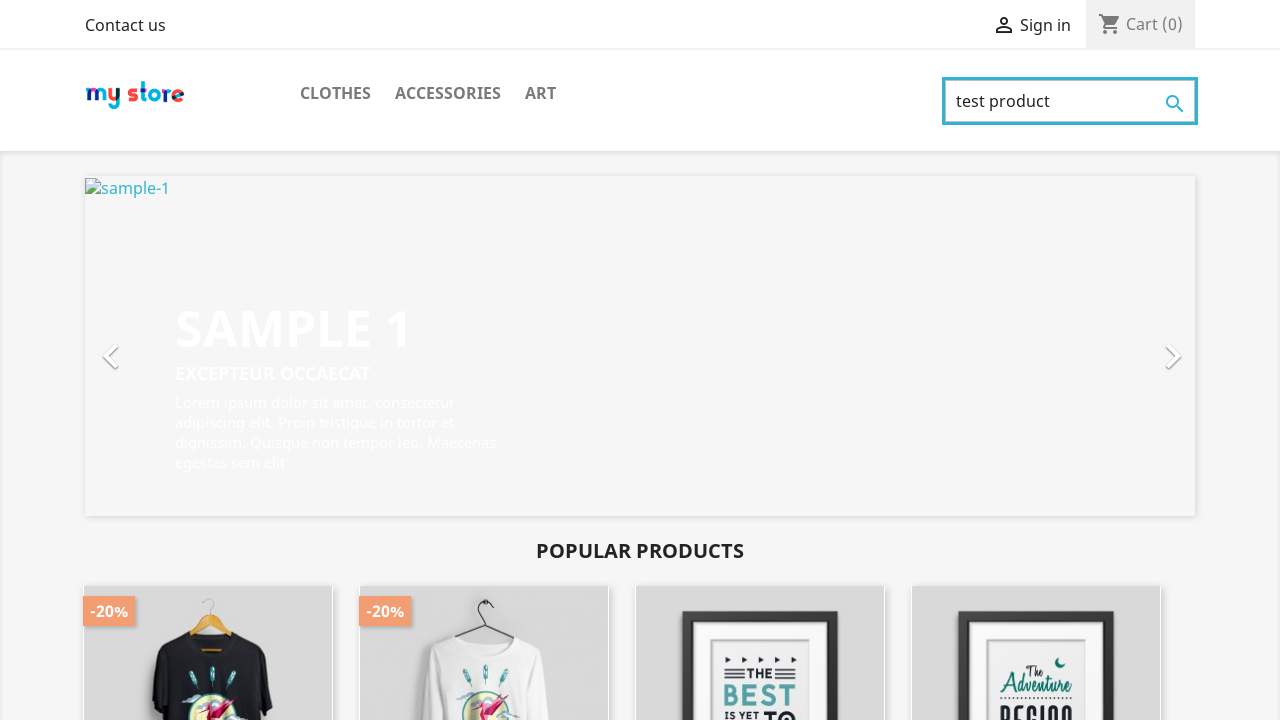

Clicked submit button to search for product at (1175, 104) on button[type='submit']
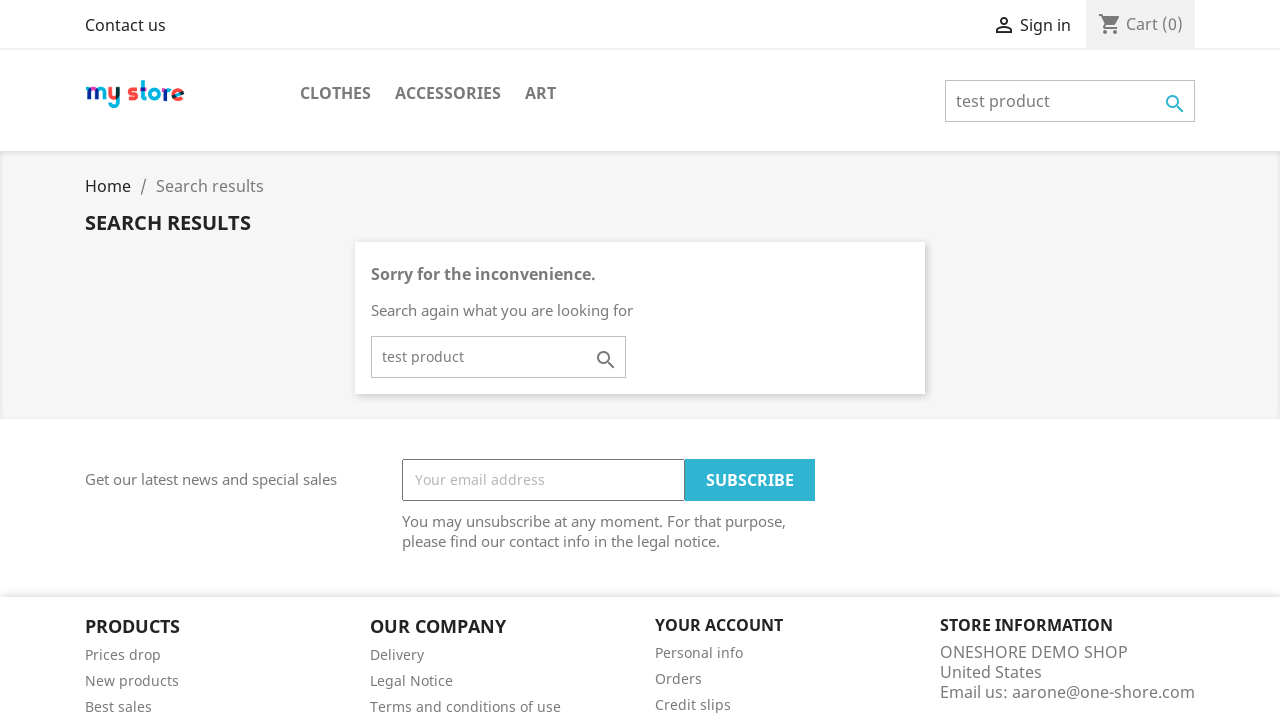

Navigated back to previous page
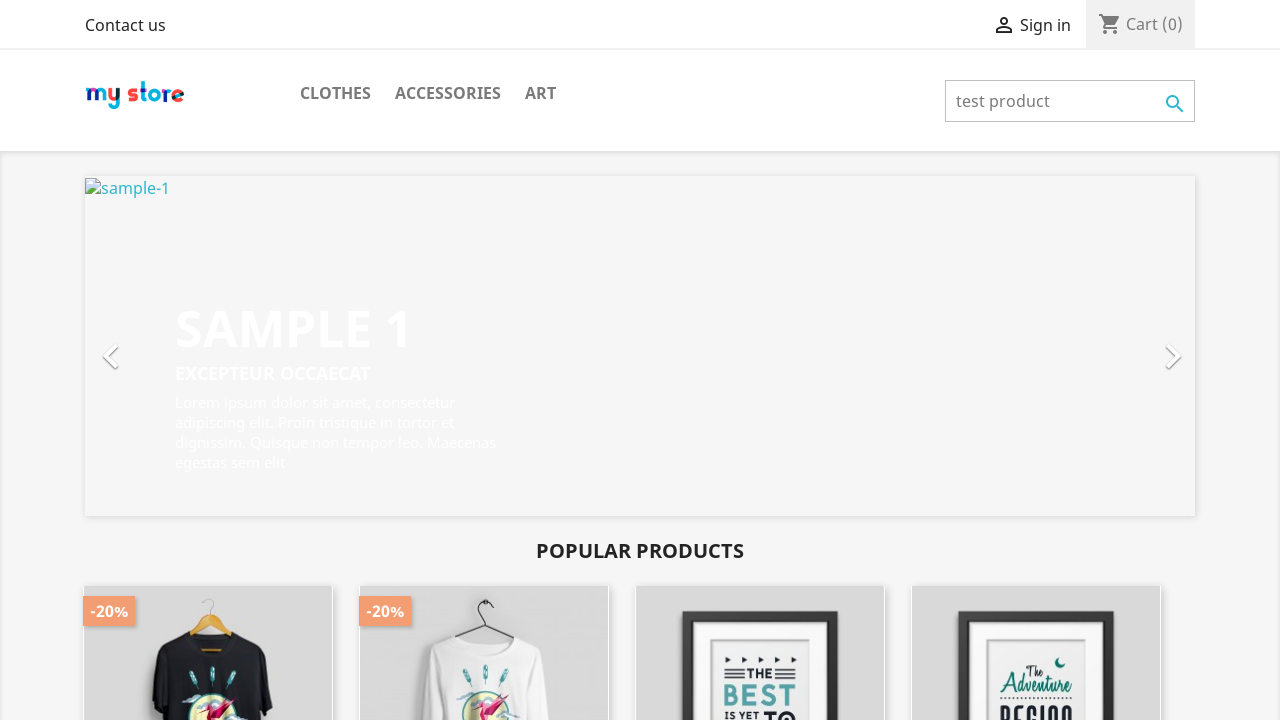

Waited for product listings to be displayed
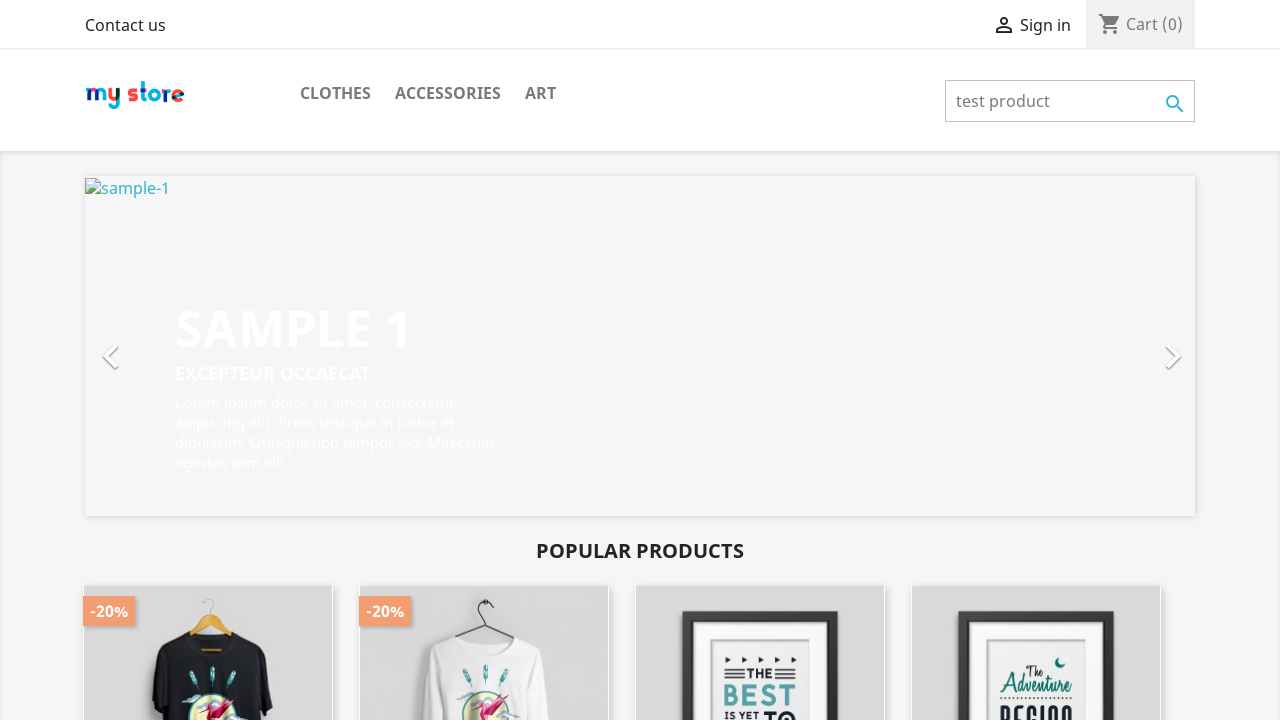

Clicked on 'Contact us' link at (126, 25) on a:has-text('Contact us')
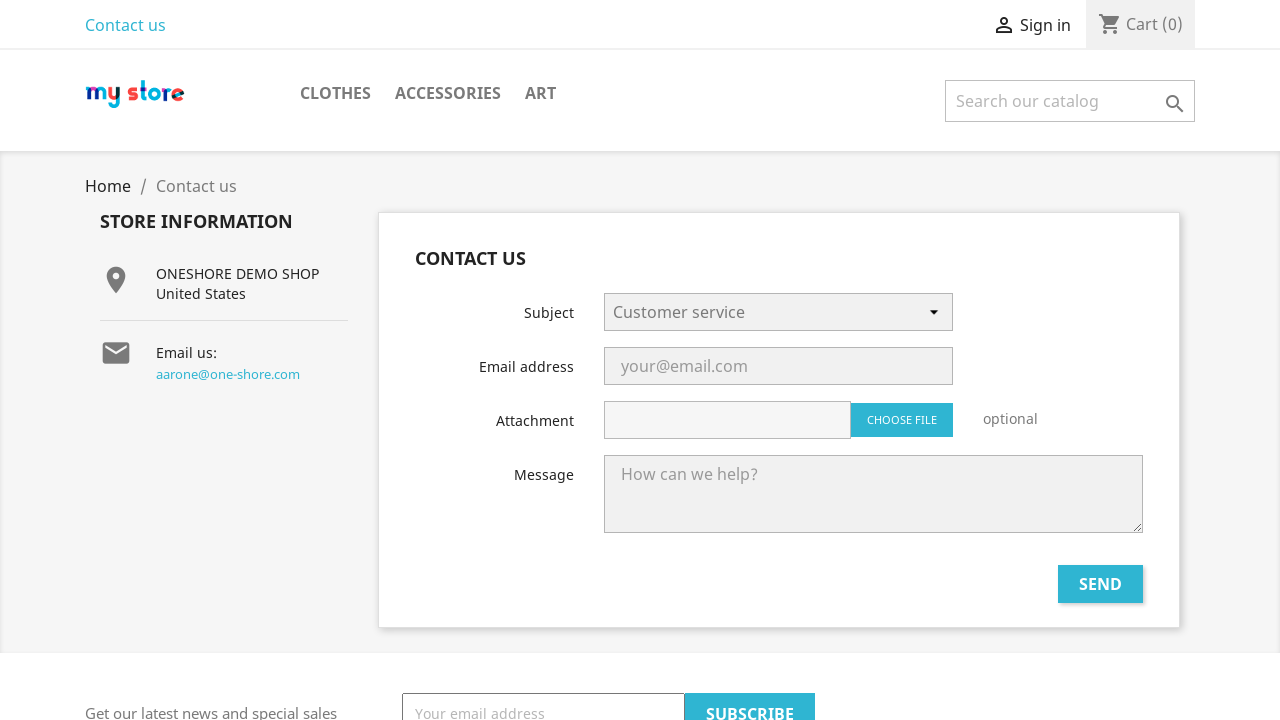

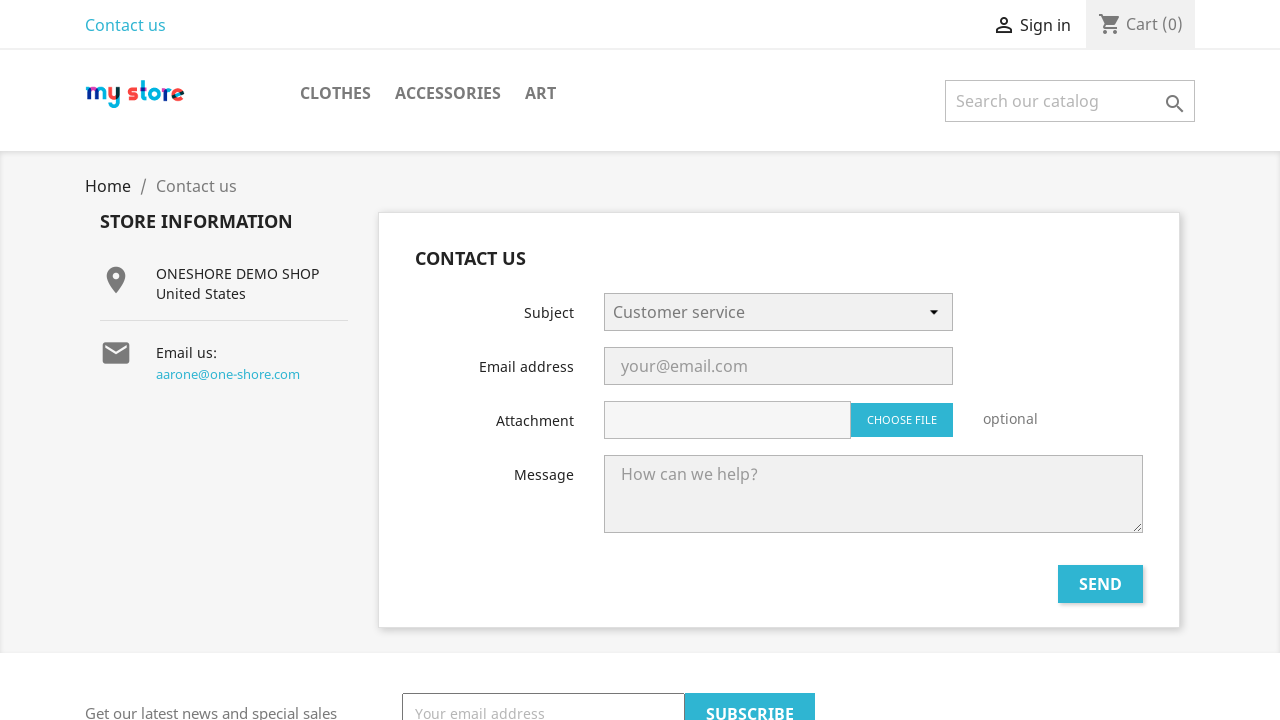